Tests prompt dialog by clicking prompt button, entering a number, and verifying the response

Starting URL: https://ricouto.github.io/

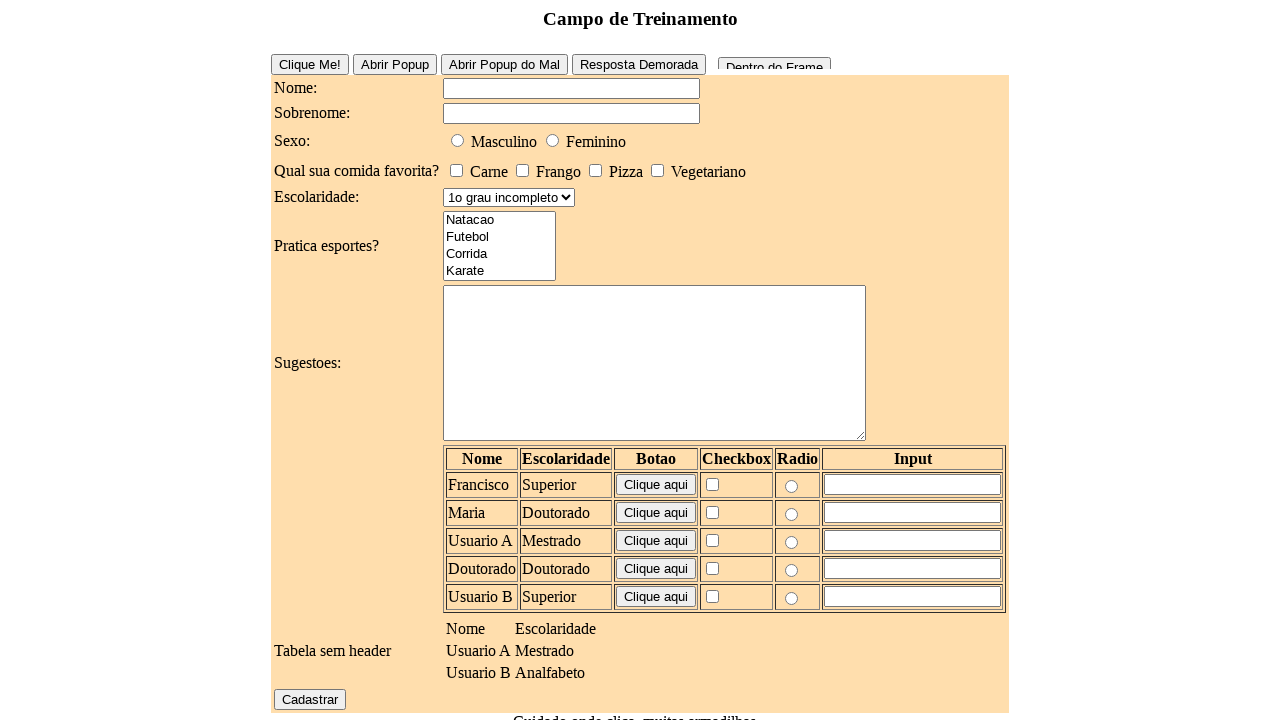

Set up dialog handler to accept prompt with value '1'
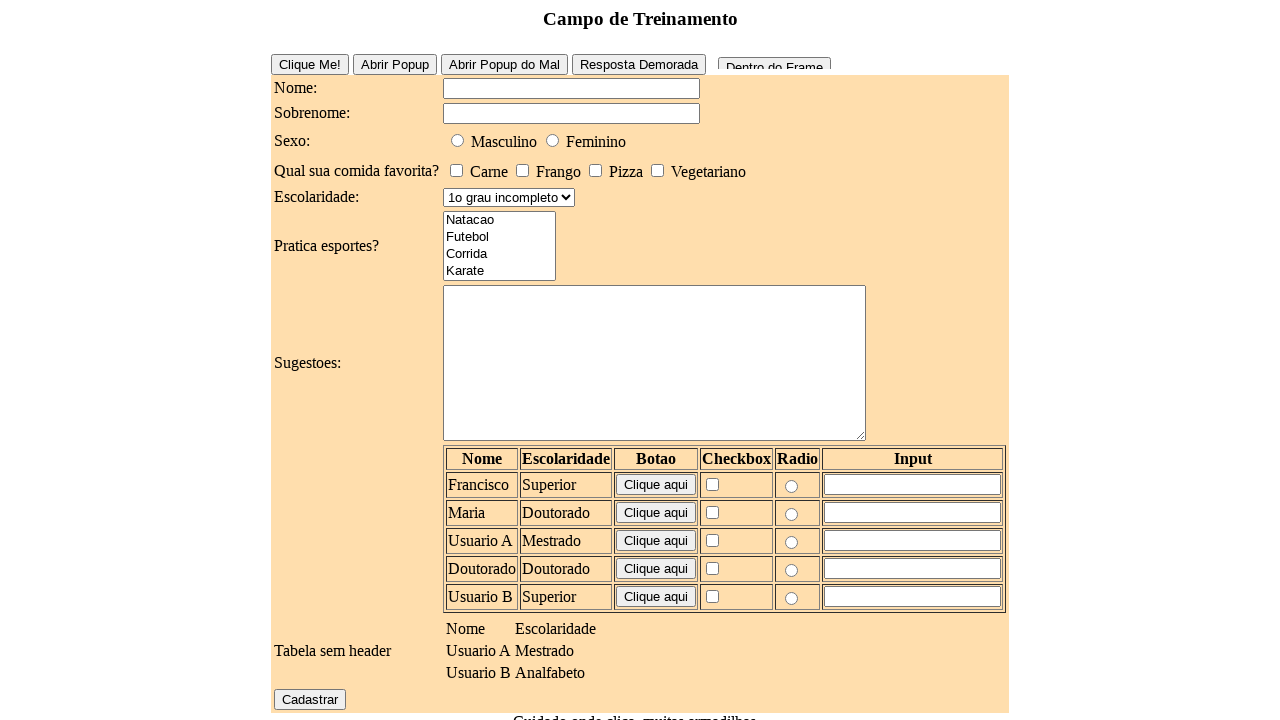

Clicked prompt button to open dialog at (696, 641) on #prompt
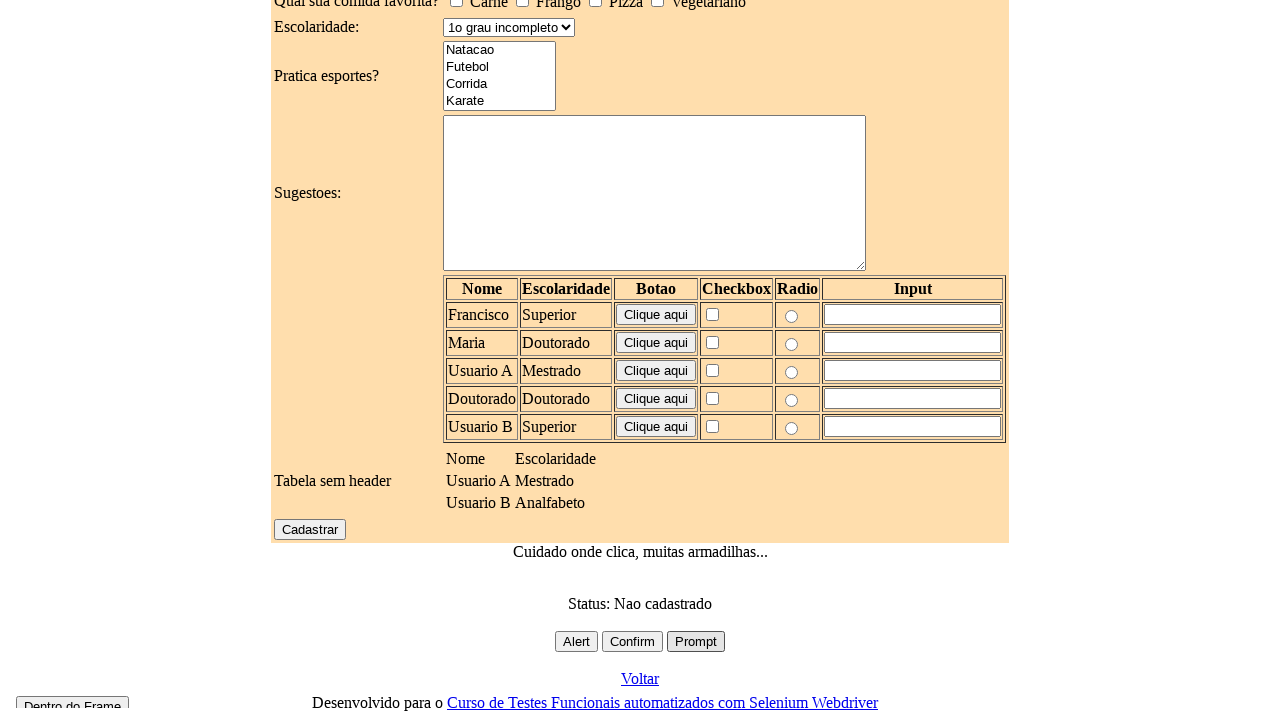

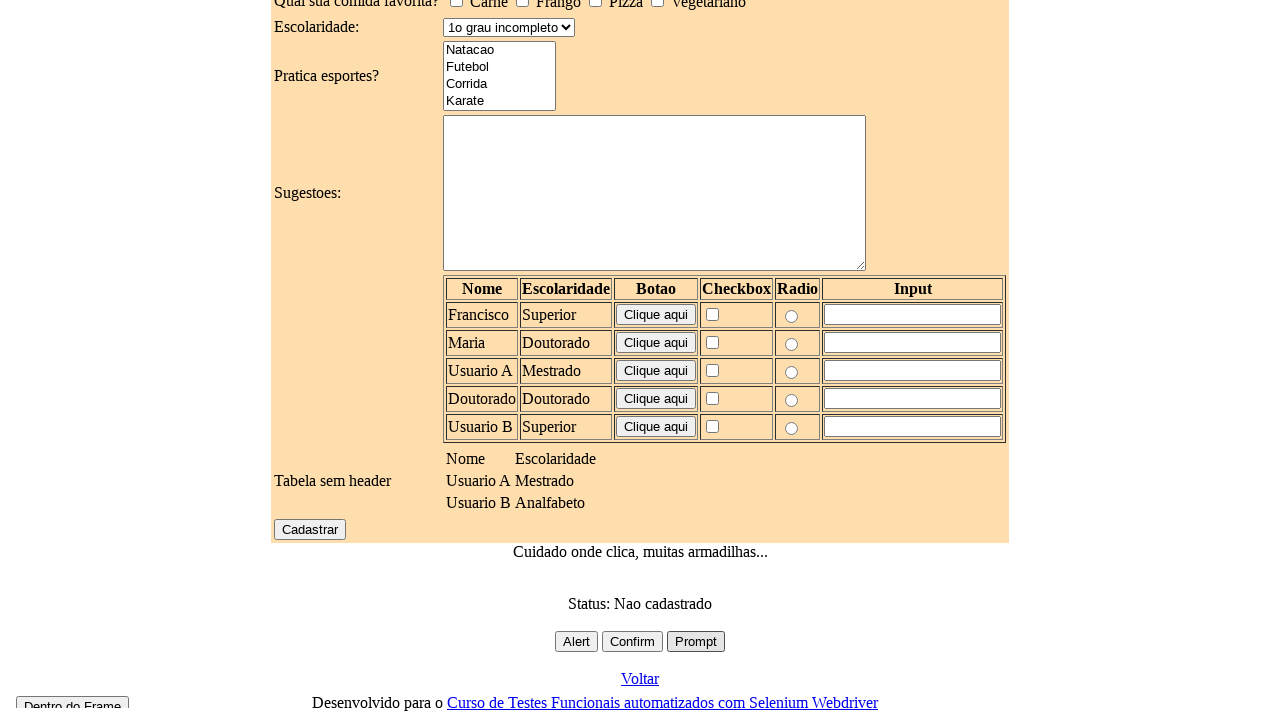